Navigates to the Lakme India cosmetics website homepage and verifies the page loads successfully.

Starting URL: https://www.lakmeindia.com/

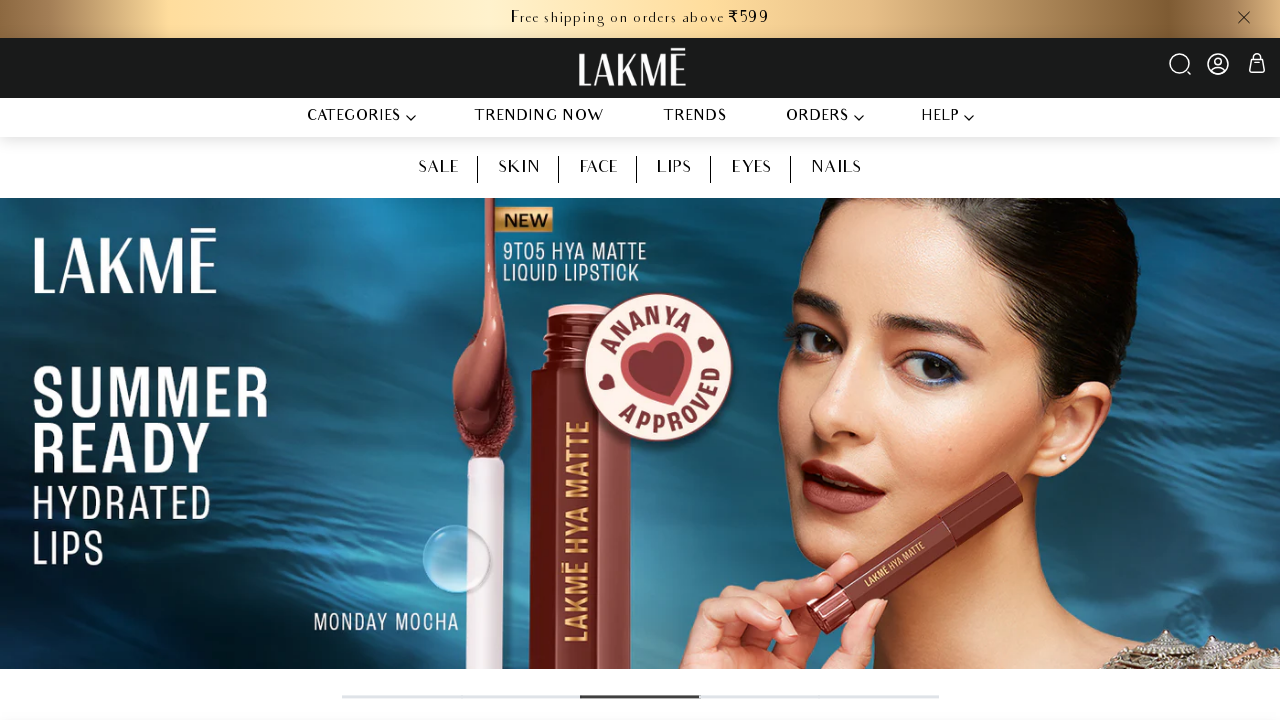

Waited for page DOM content to load
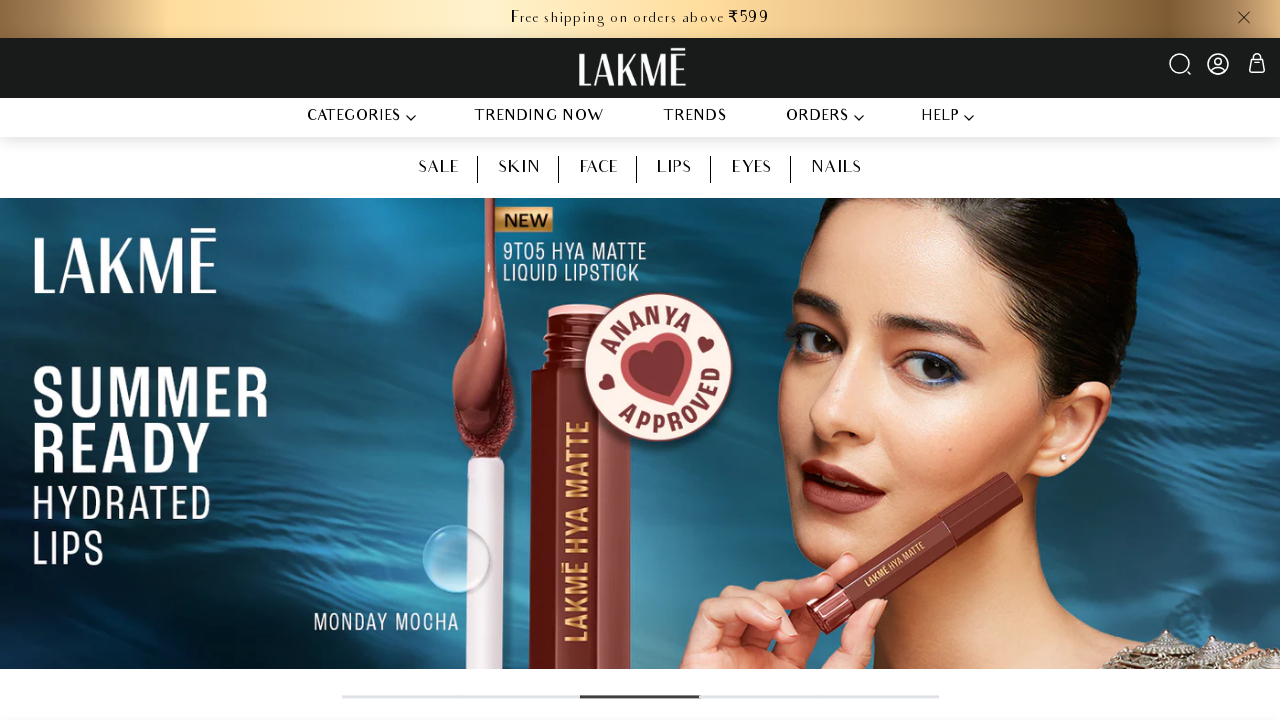

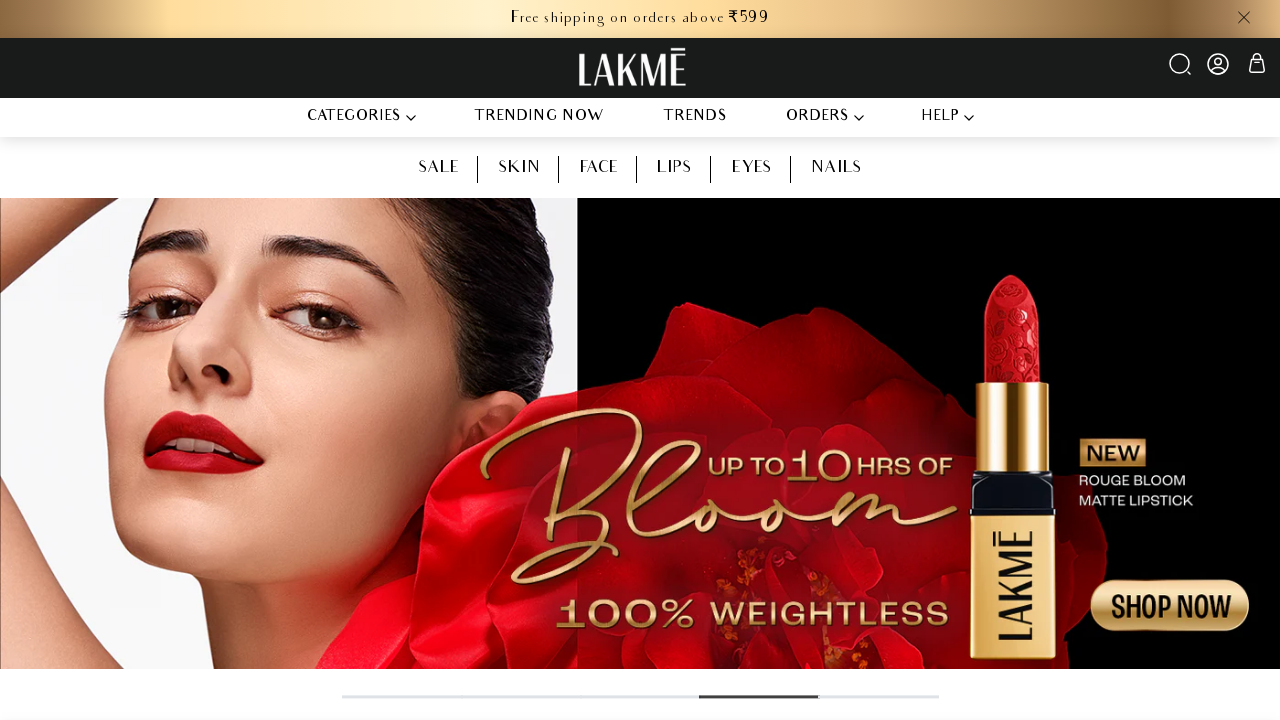